Navigates to whatmylocation.com and maximizes the browser window. The original script had an incomplete element interaction with an empty selector.

Starting URL: https://whatmylocation.com/

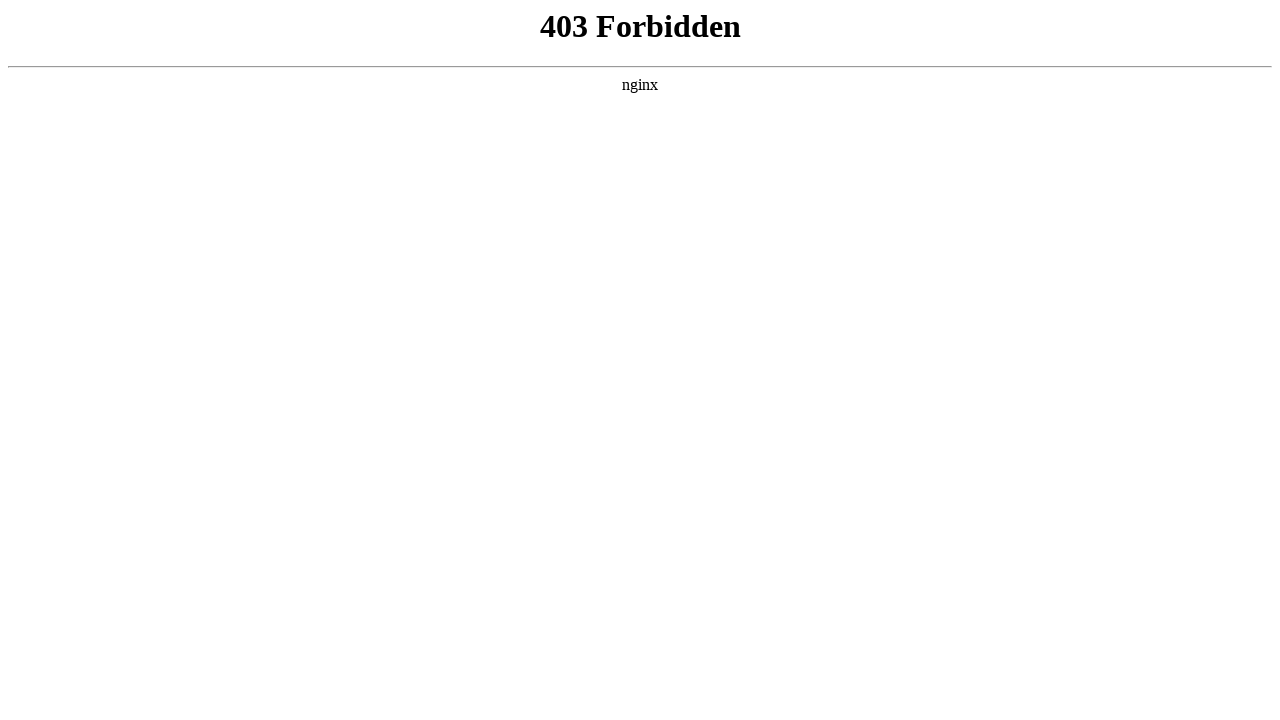

Set viewport to 1920x1080 to maximize browser window
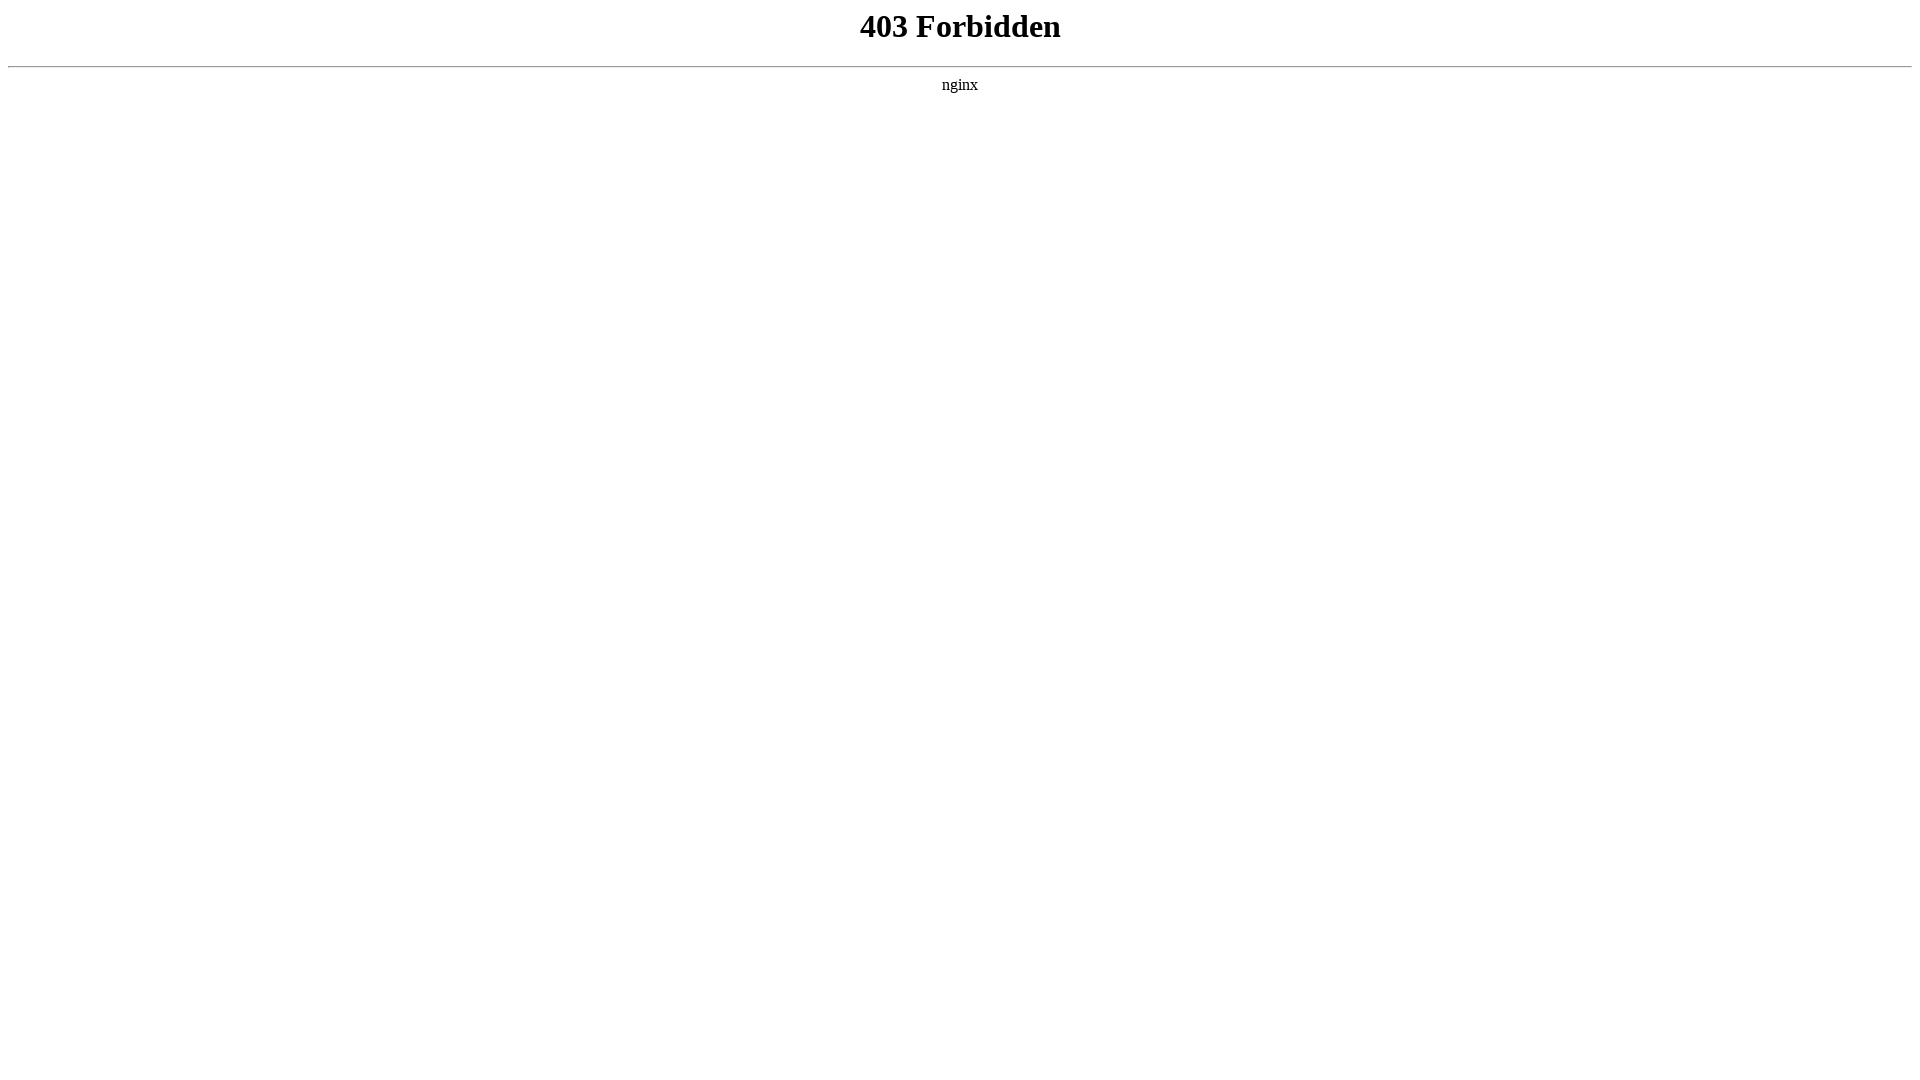

Waited for page to fully load (networkidle state reached)
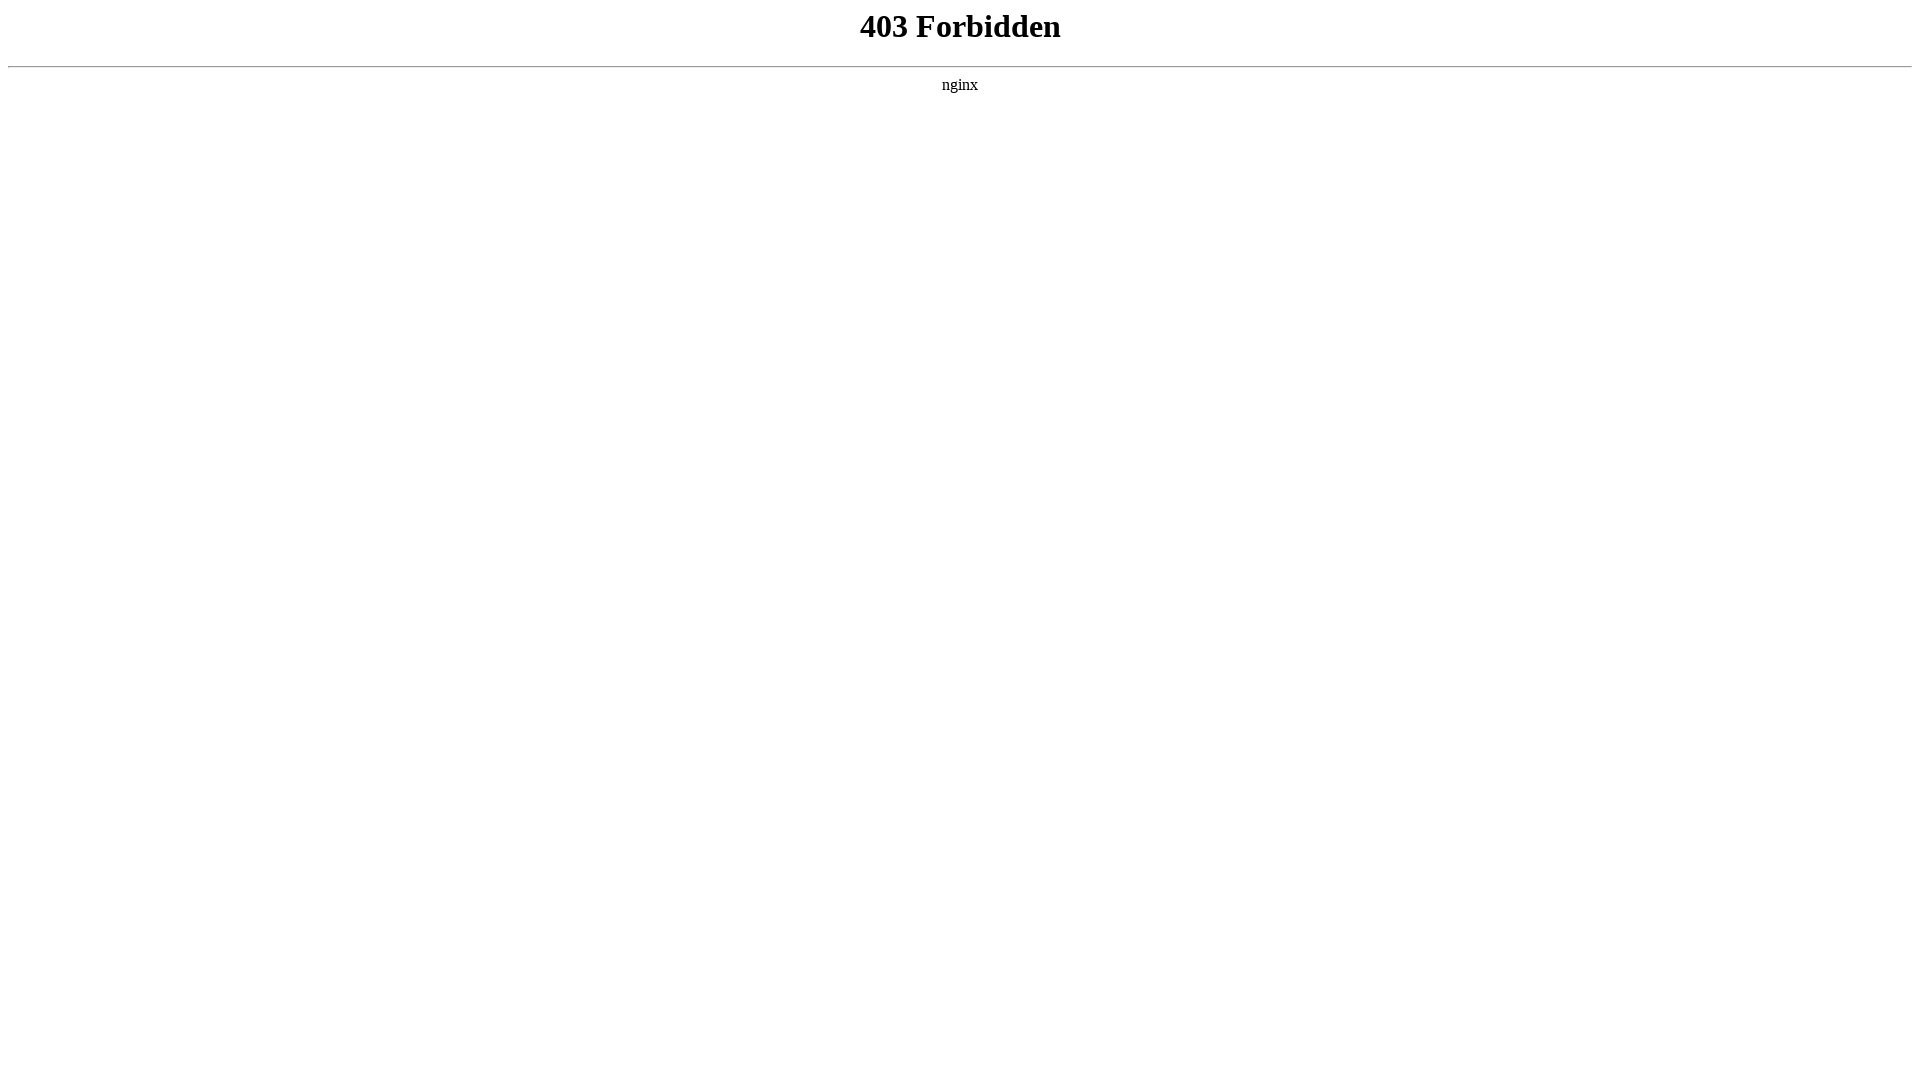

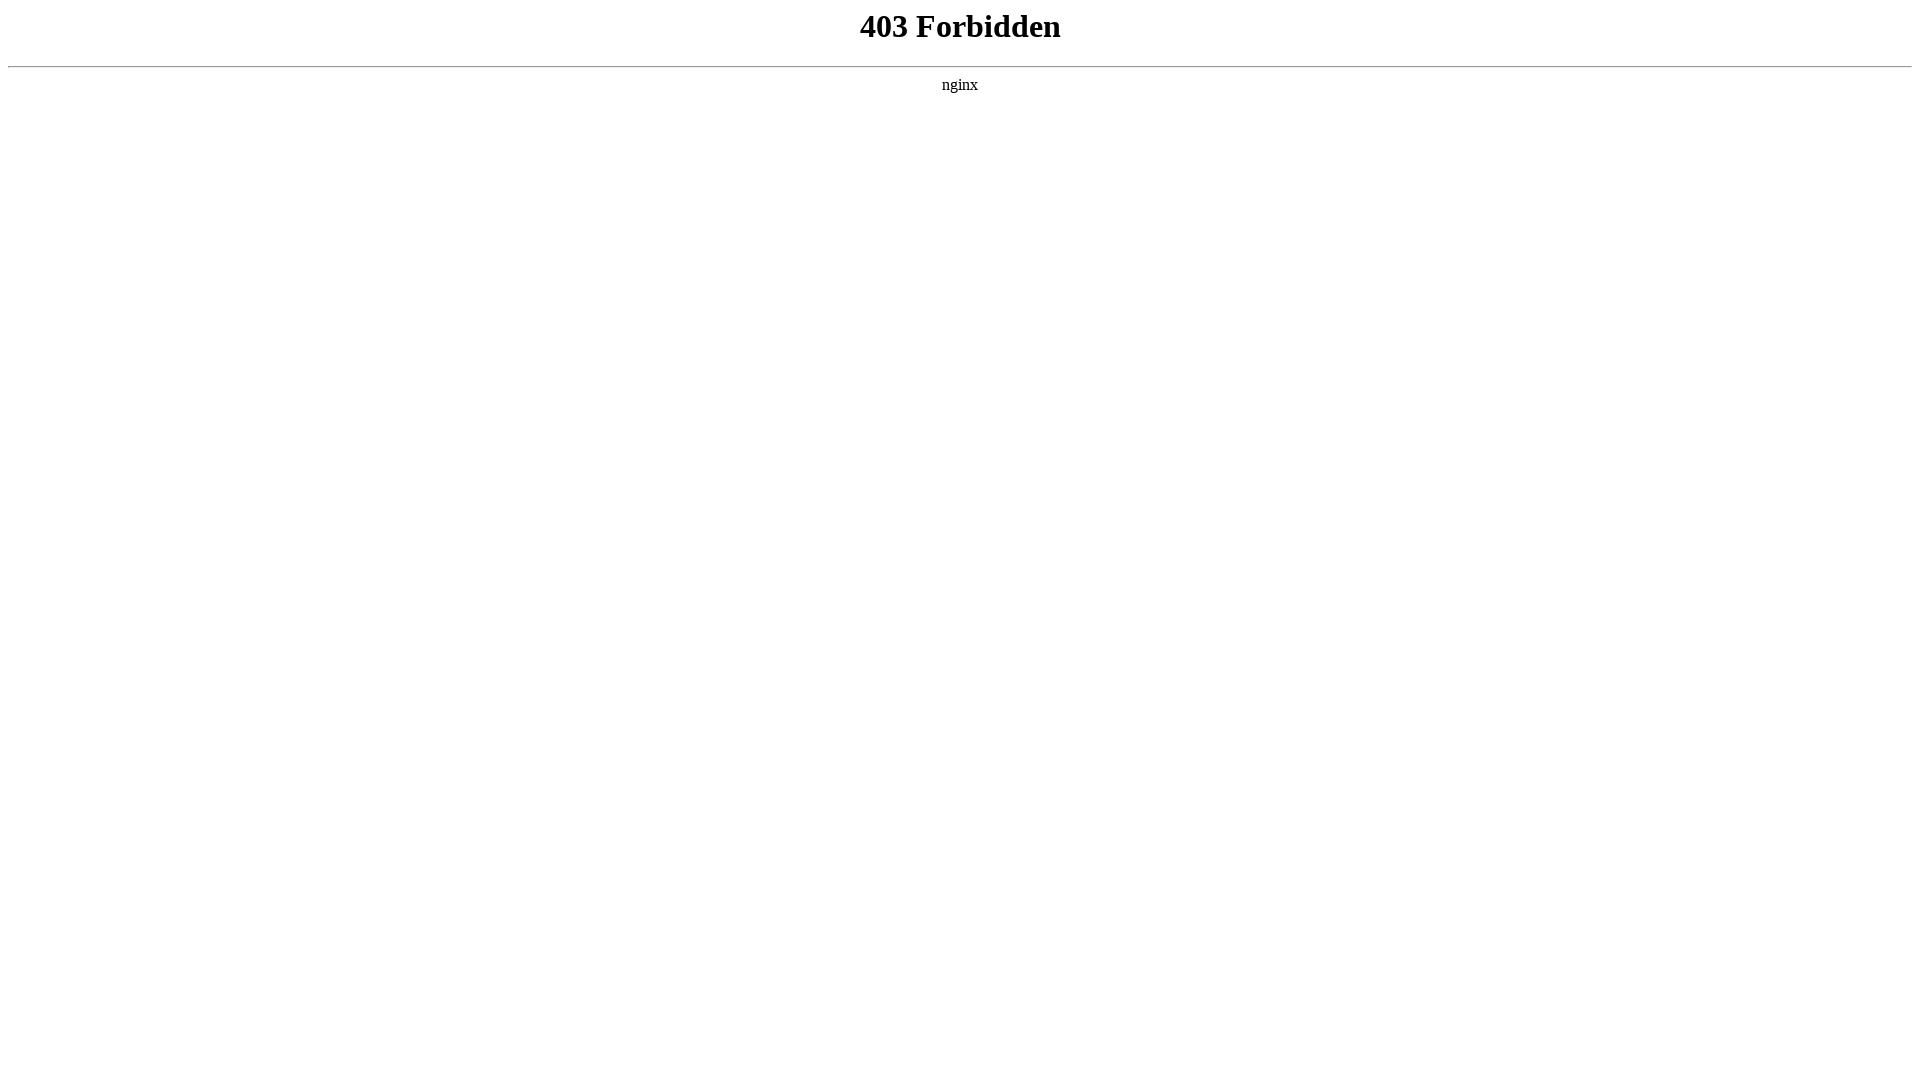